Tests a JavaScript prompt alert by clicking the third button, entering a name into the prompt, accepting it, and verifying the entered name appears in the result message.

Starting URL: https://testcenter.techproeducation.com/index.php?page=javascript-alerts

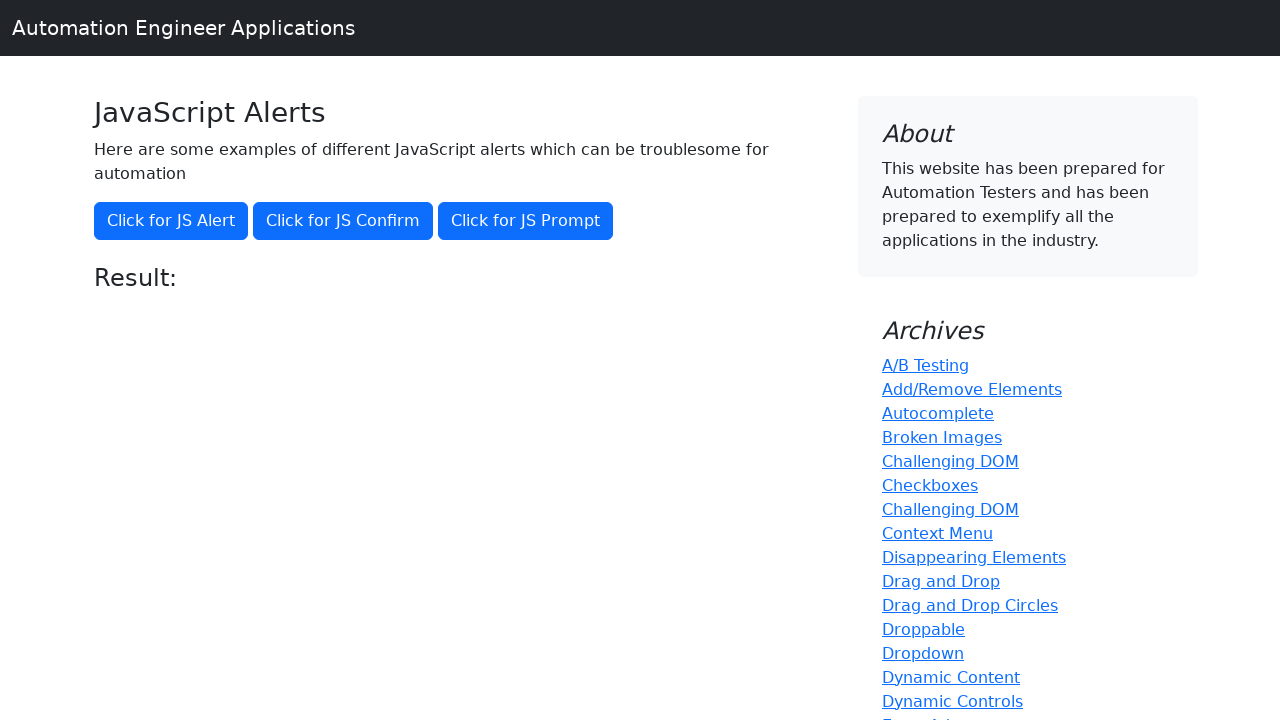

Set up dialog handler to accept prompt with 'Marcus'
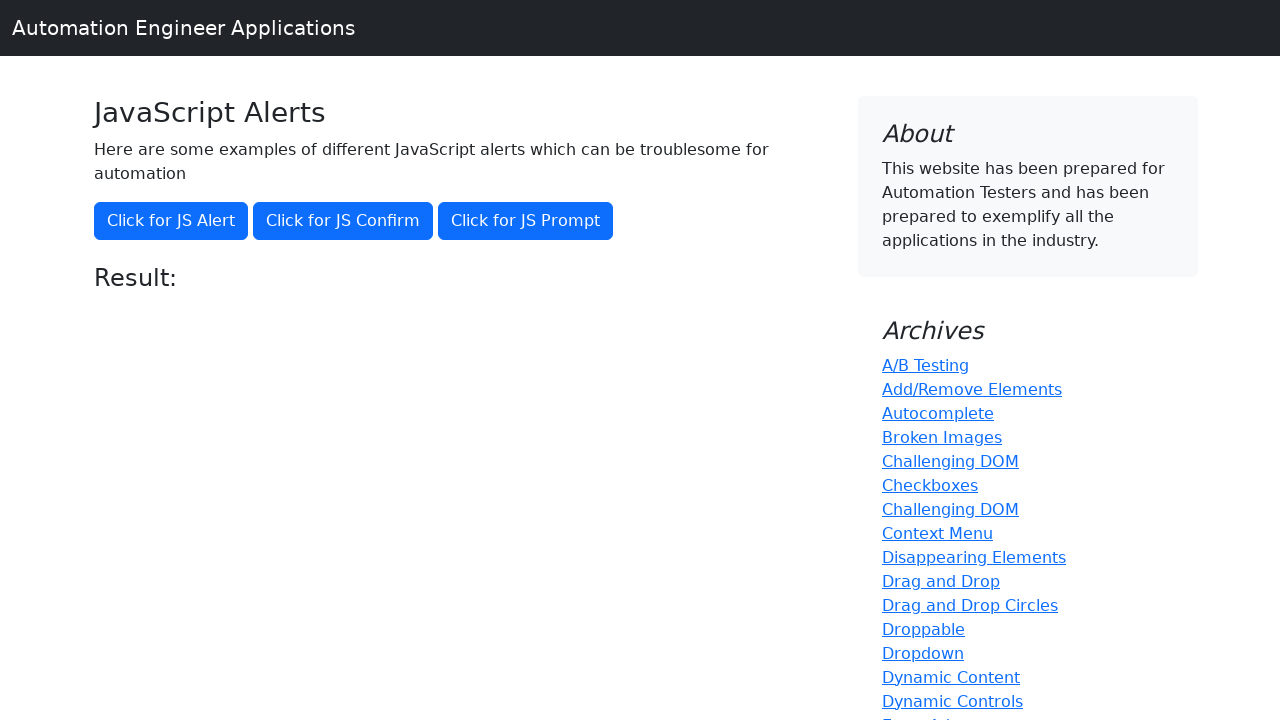

Clicked the third button to trigger JavaScript prompt alert at (526, 221) on (//button)[3]
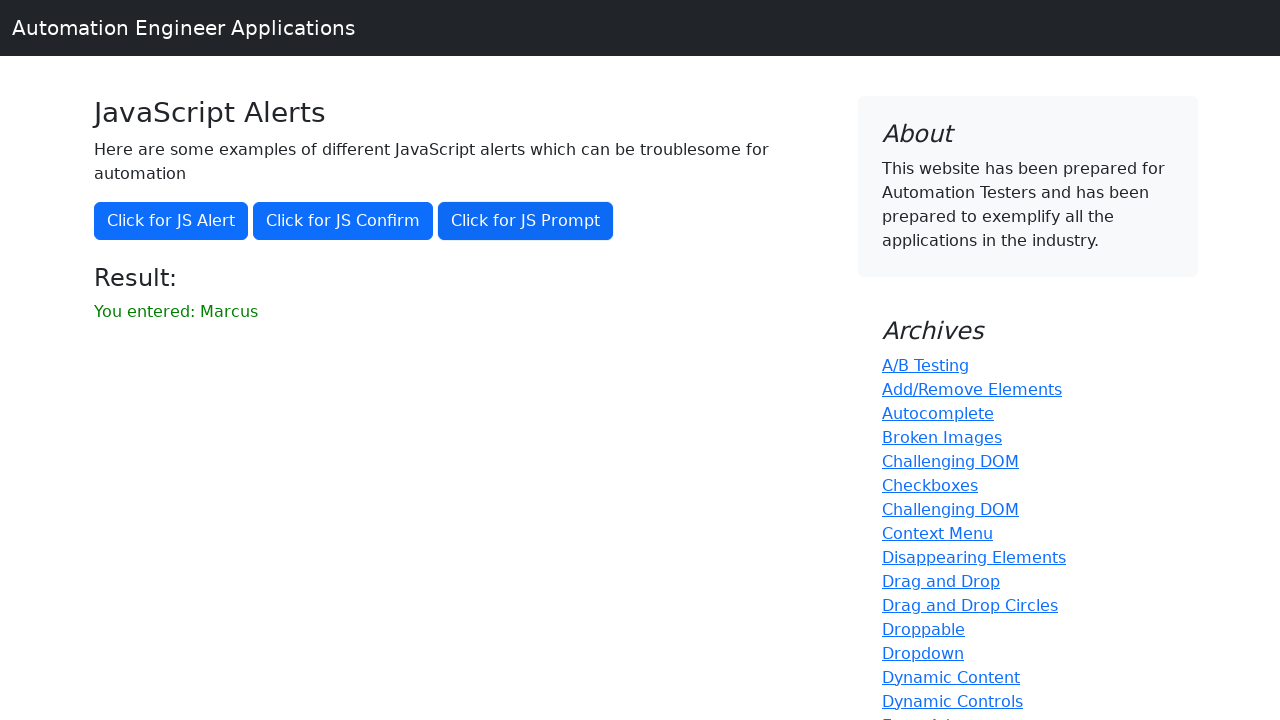

Result message element loaded
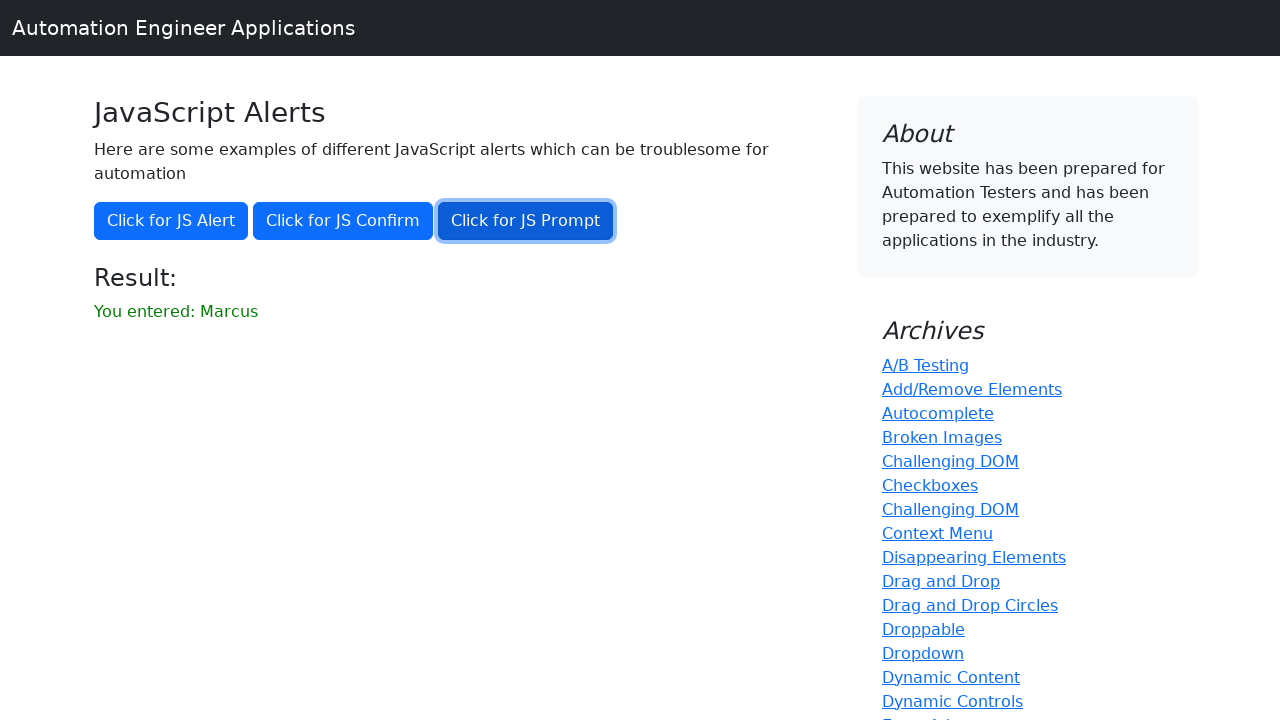

Retrieved result text content
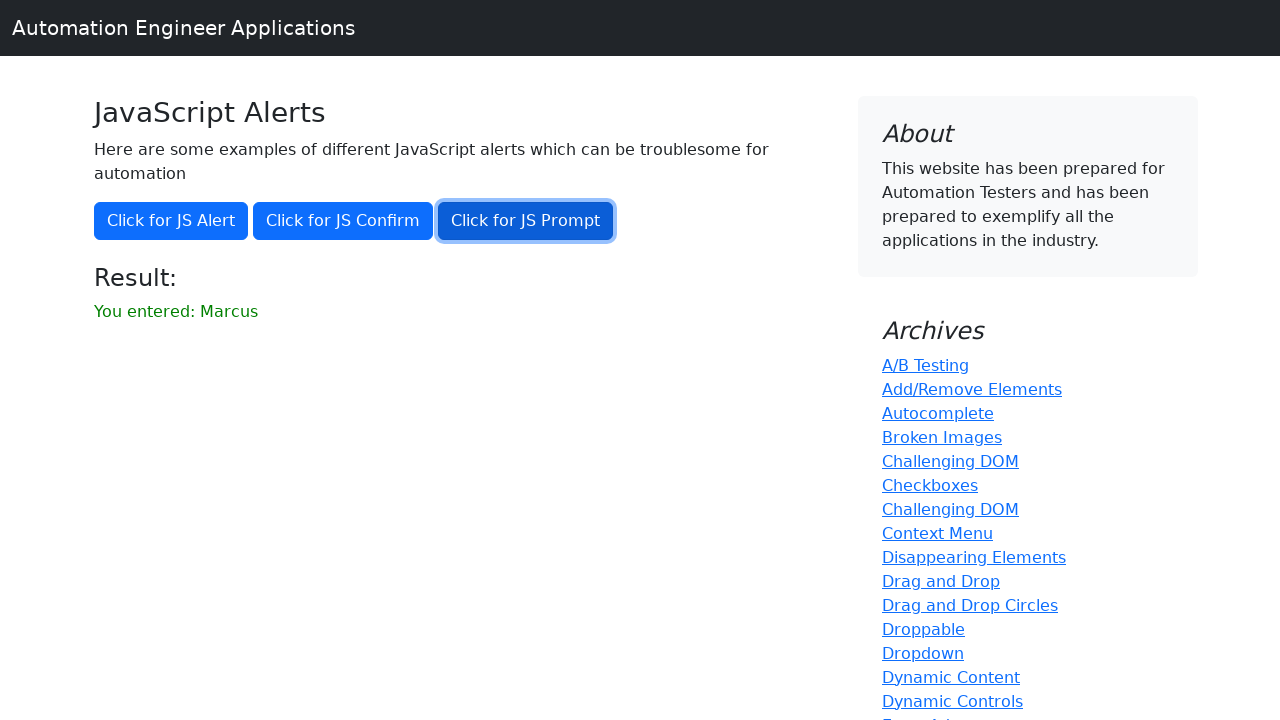

Verified that 'Marcus' is present in the result message
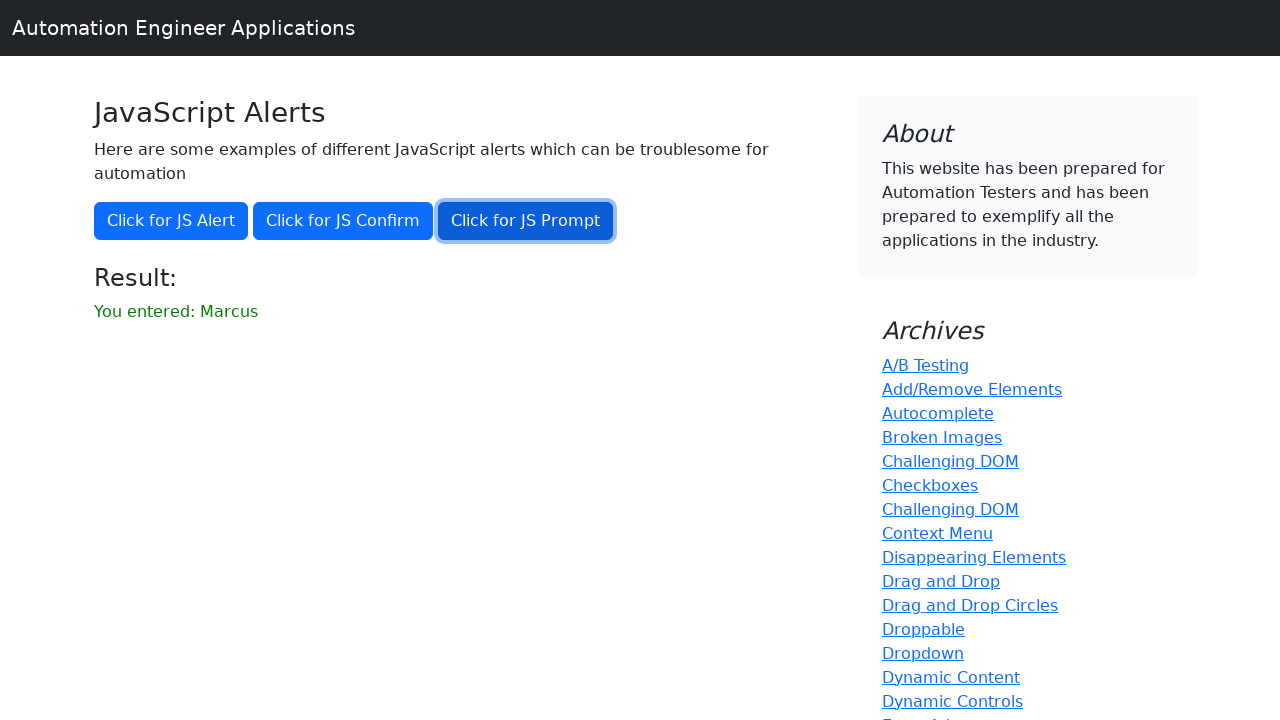

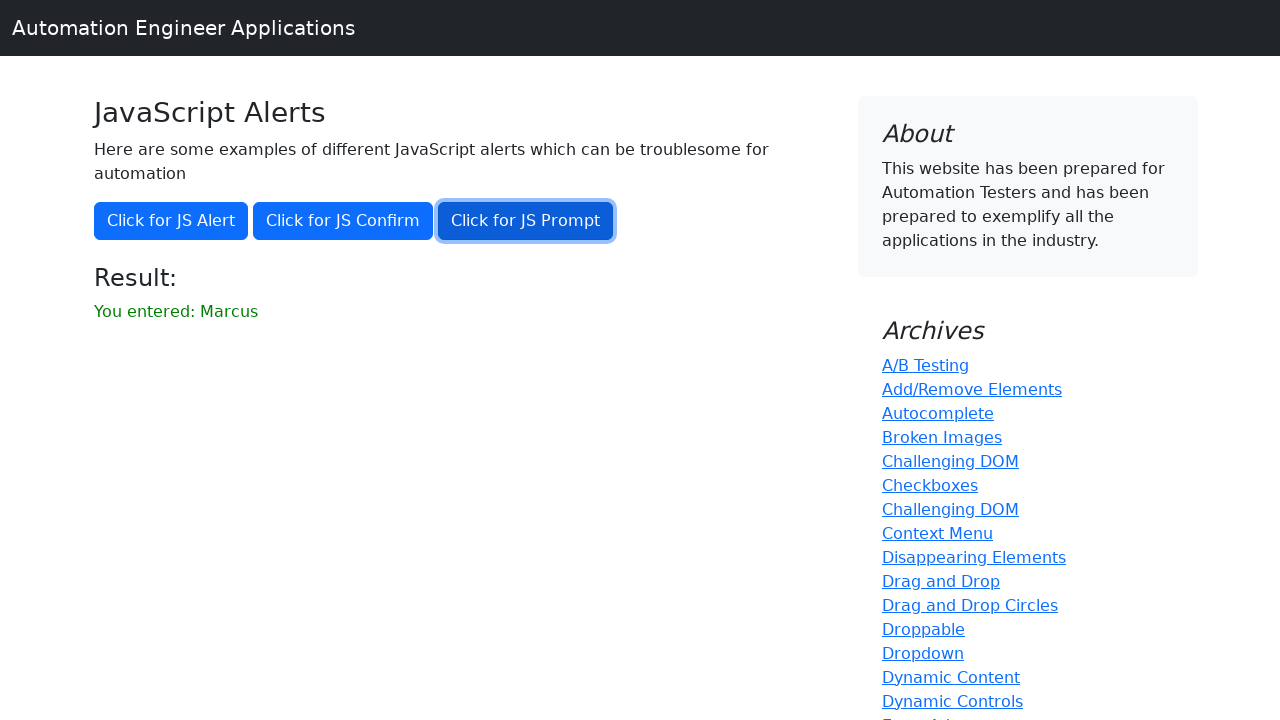